Tests editing a todo item by double-clicking, filling new text, and pressing Enter

Starting URL: https://demo.playwright.dev/todomvc

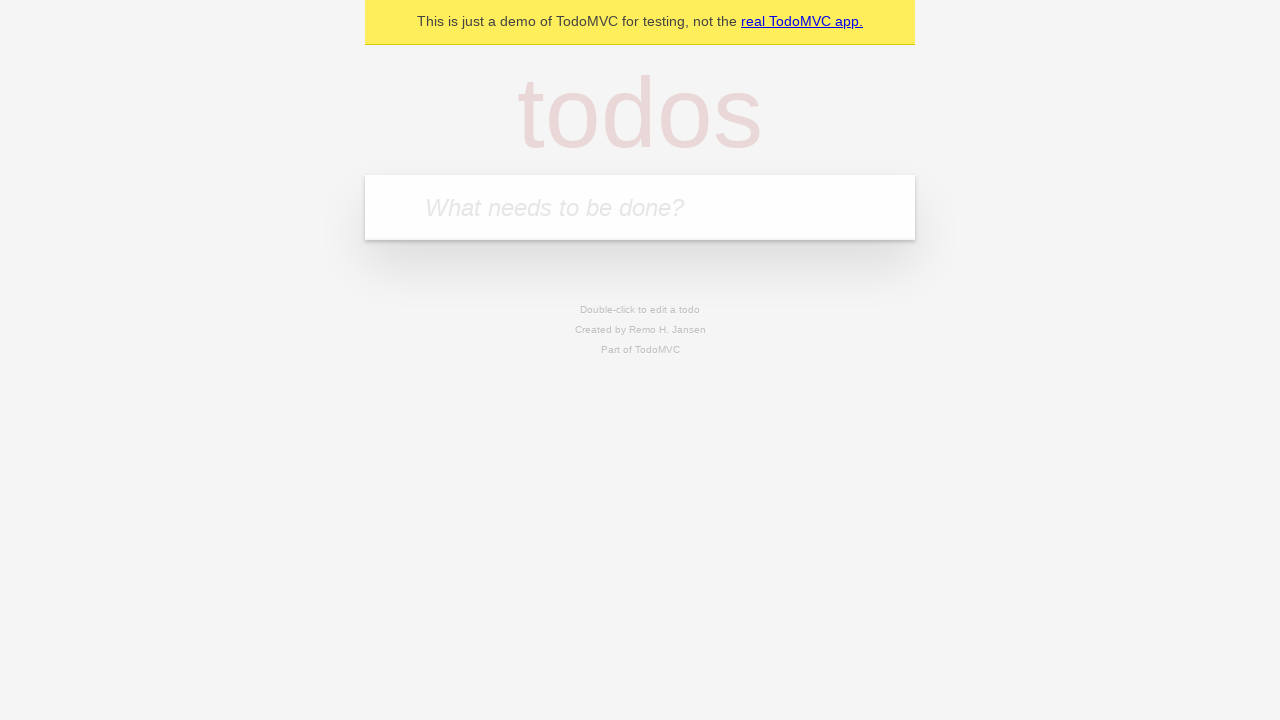

Filled new-todo input with 'buy some cheese' on .new-todo
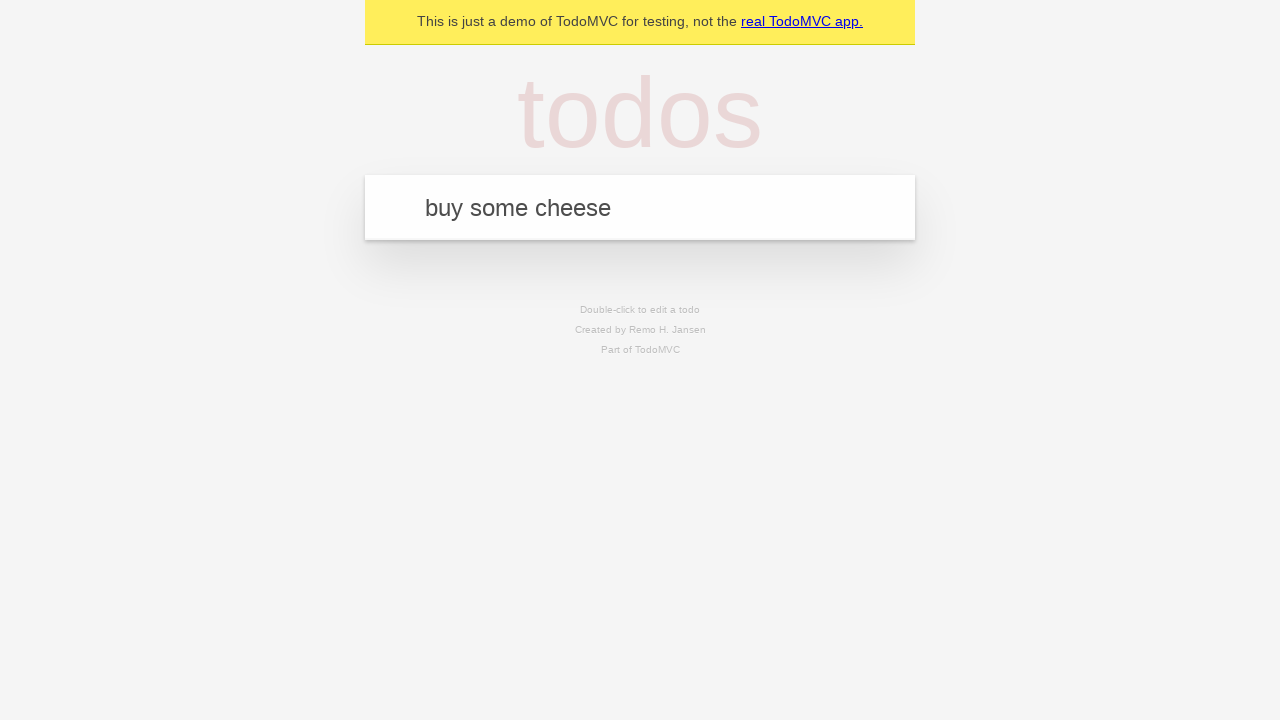

Pressed Enter to create first todo on .new-todo
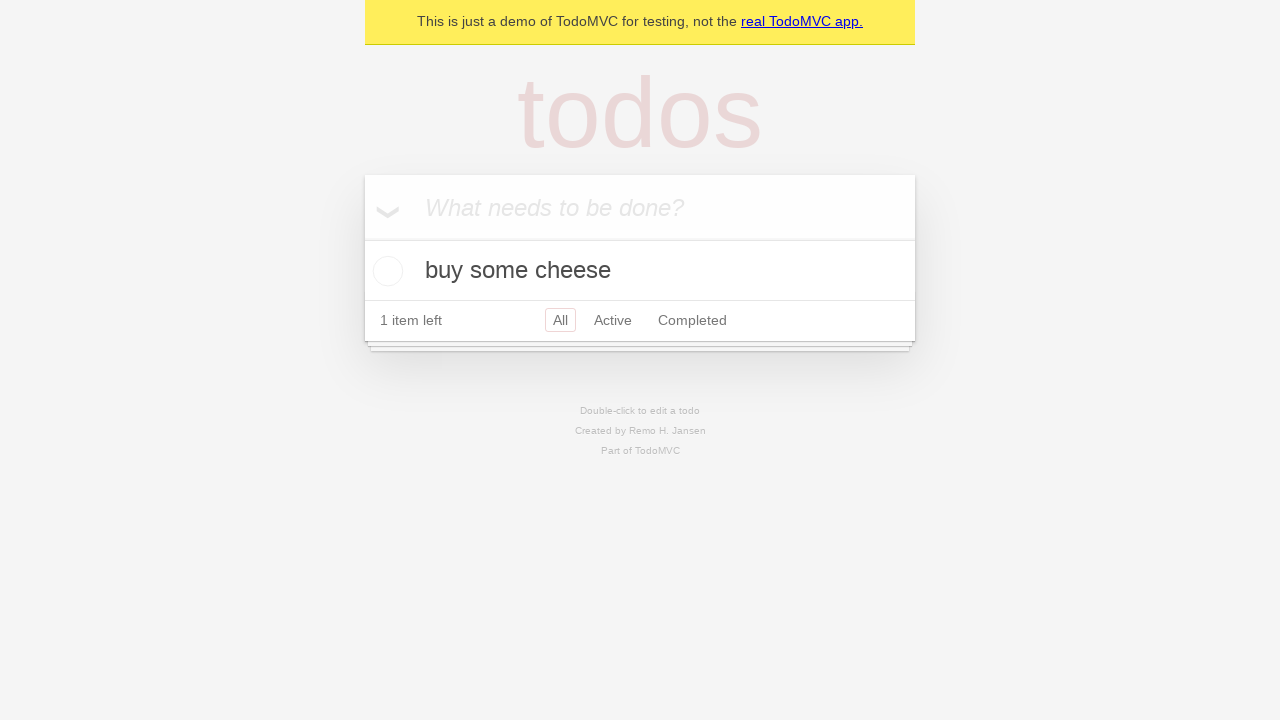

Filled new-todo input with 'feed the cat' on .new-todo
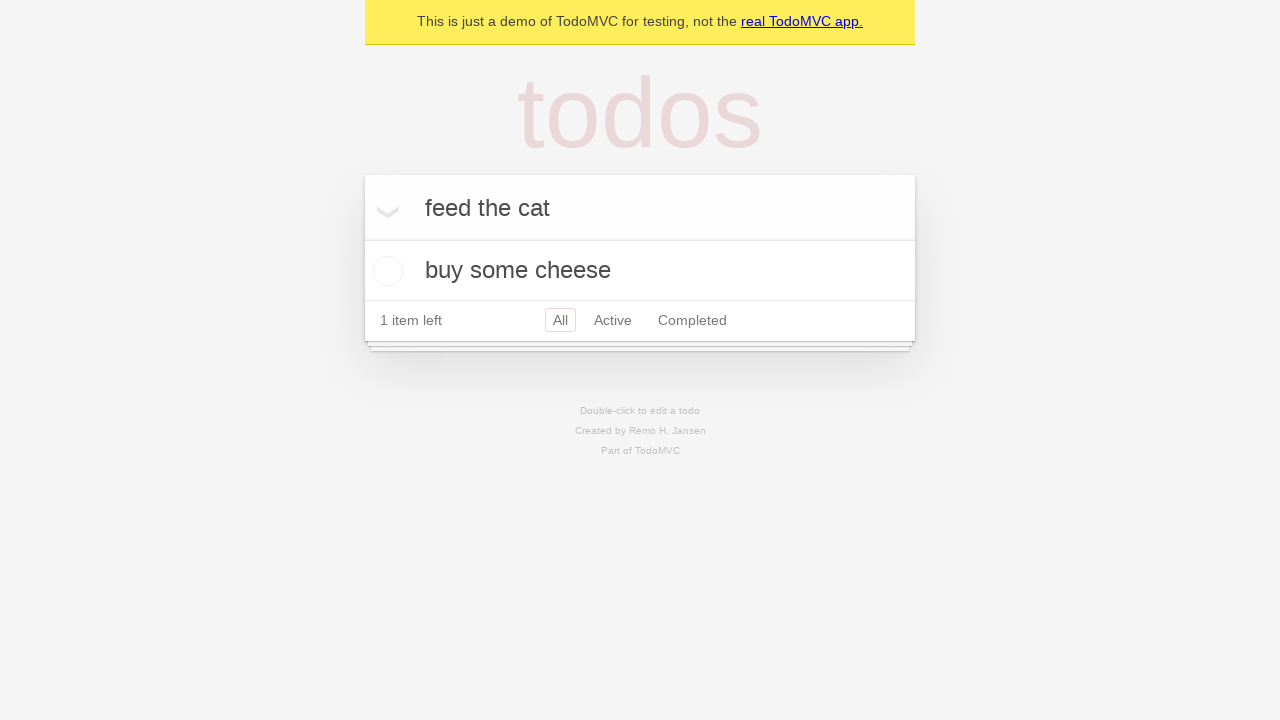

Pressed Enter to create second todo on .new-todo
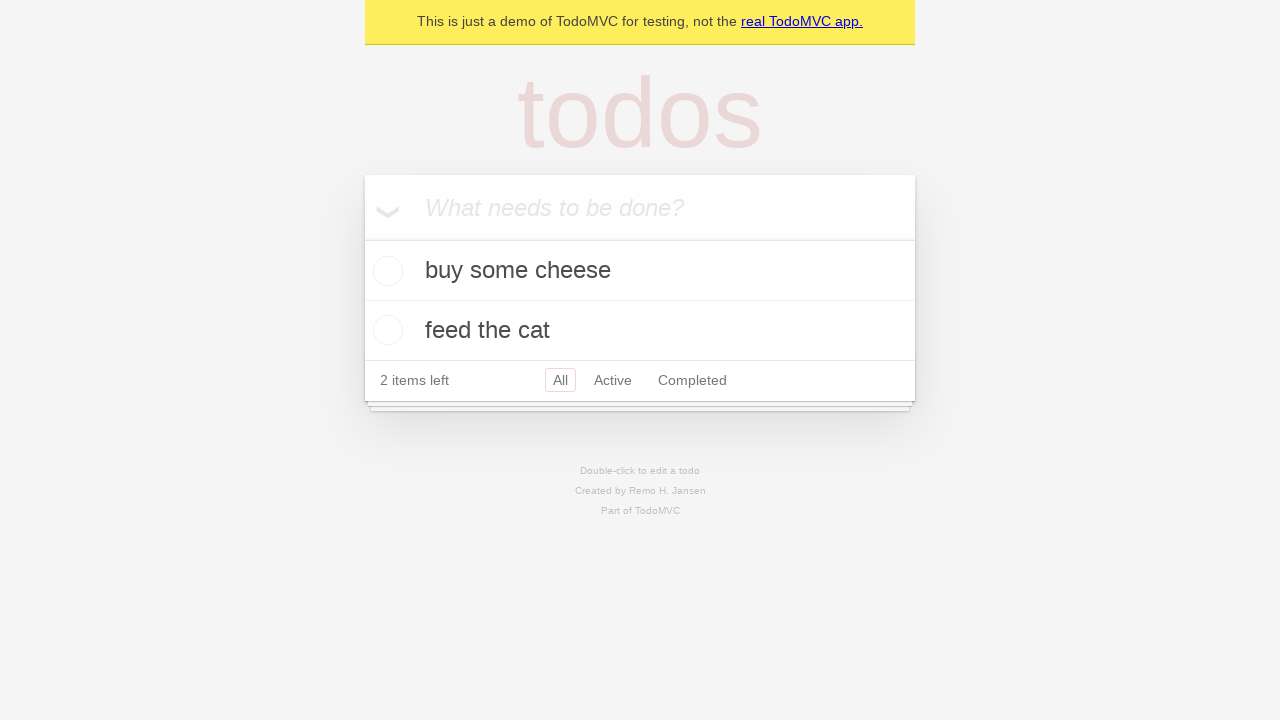

Filled new-todo input with 'book a doctors appointment' on .new-todo
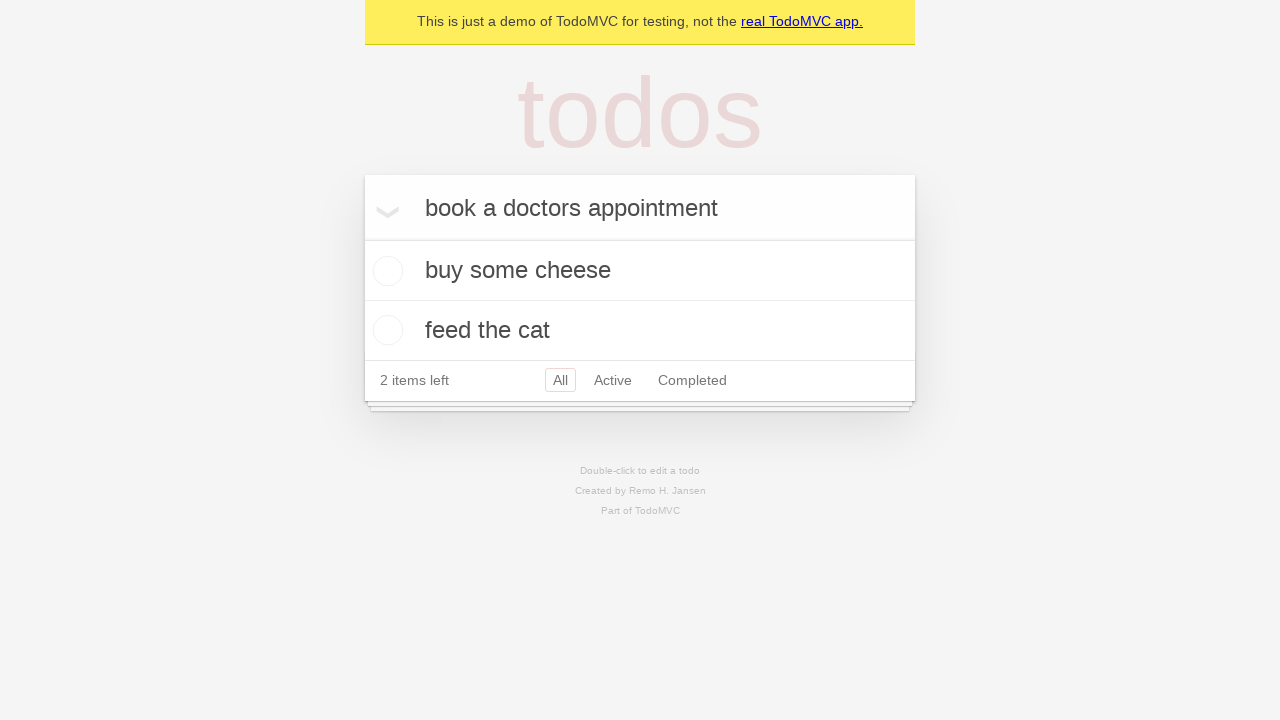

Pressed Enter to create third todo on .new-todo
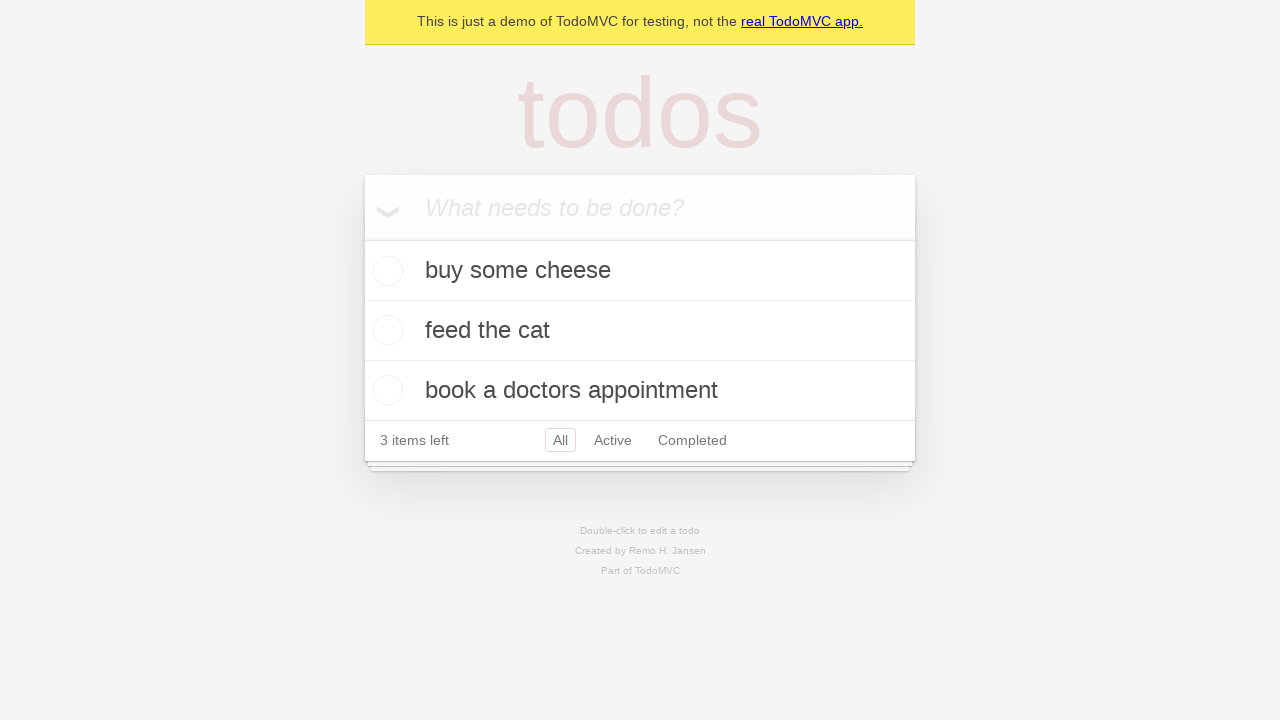

Waited for all three todos to be added to the list
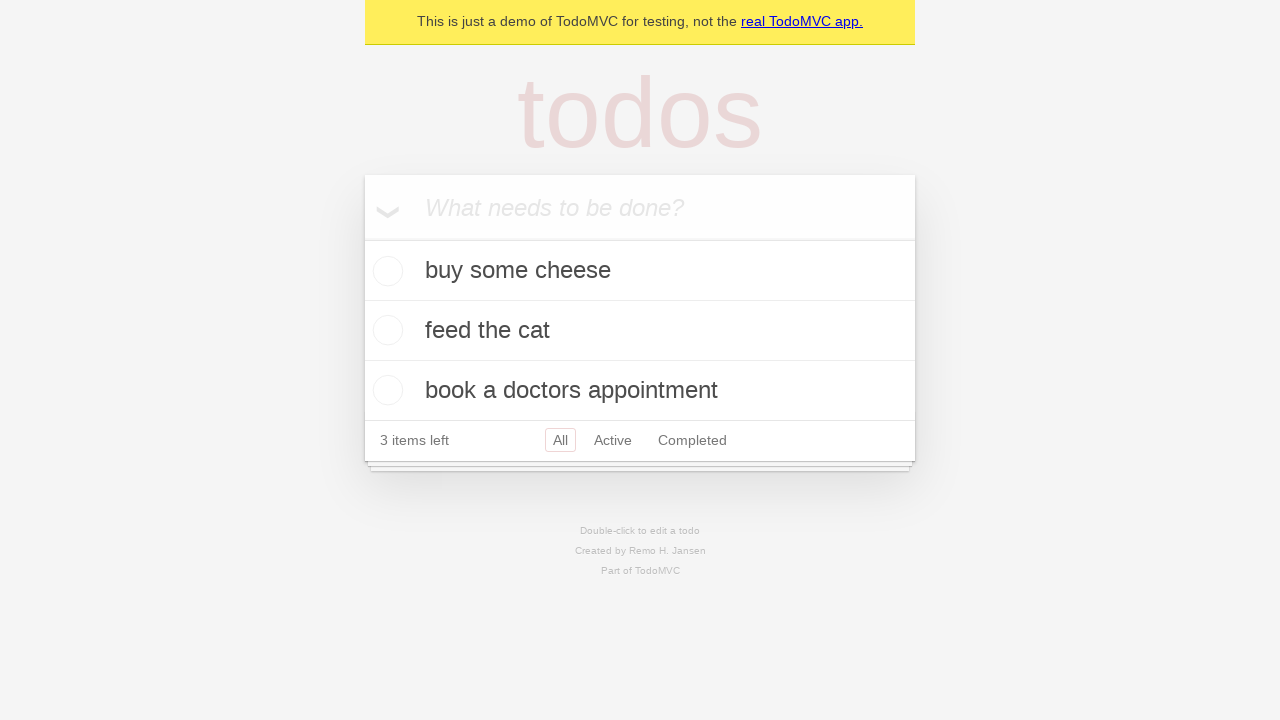

Double-clicked on the second todo to enter edit mode at (640, 331) on .todo-list li >> nth=1
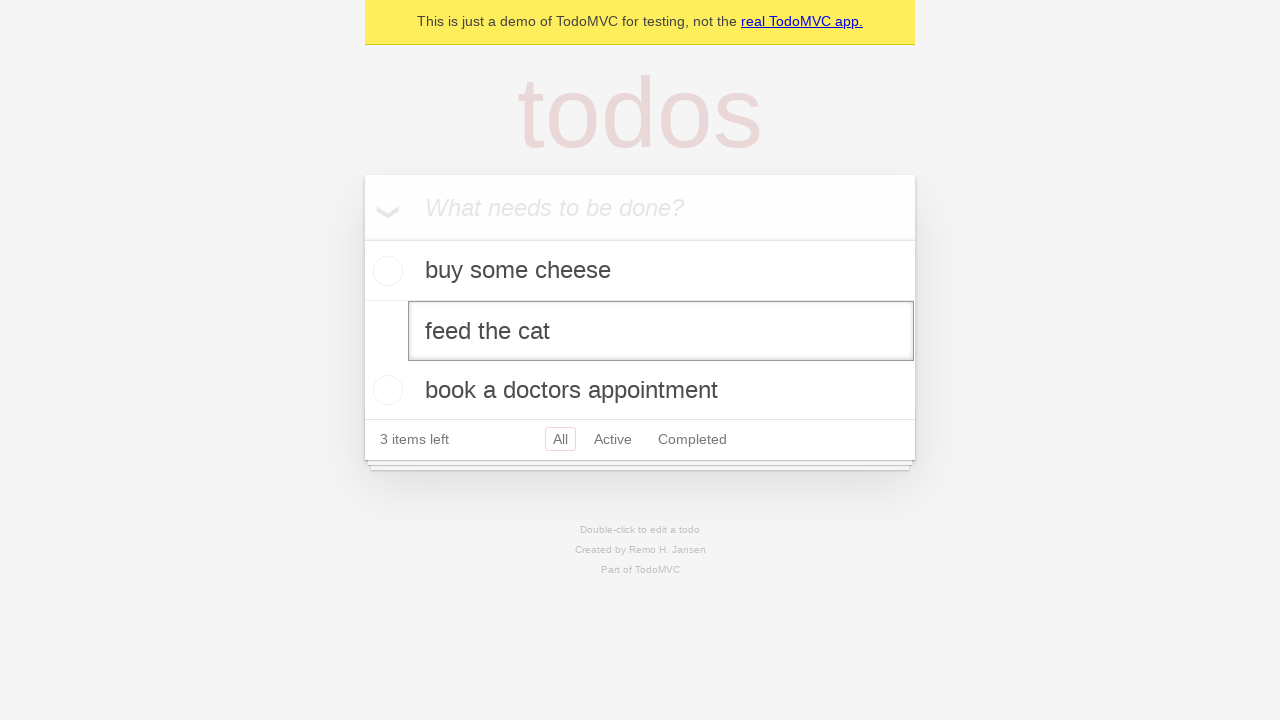

Filled edit field with 'buy some sausages' on .todo-list li >> nth=1 >> .edit
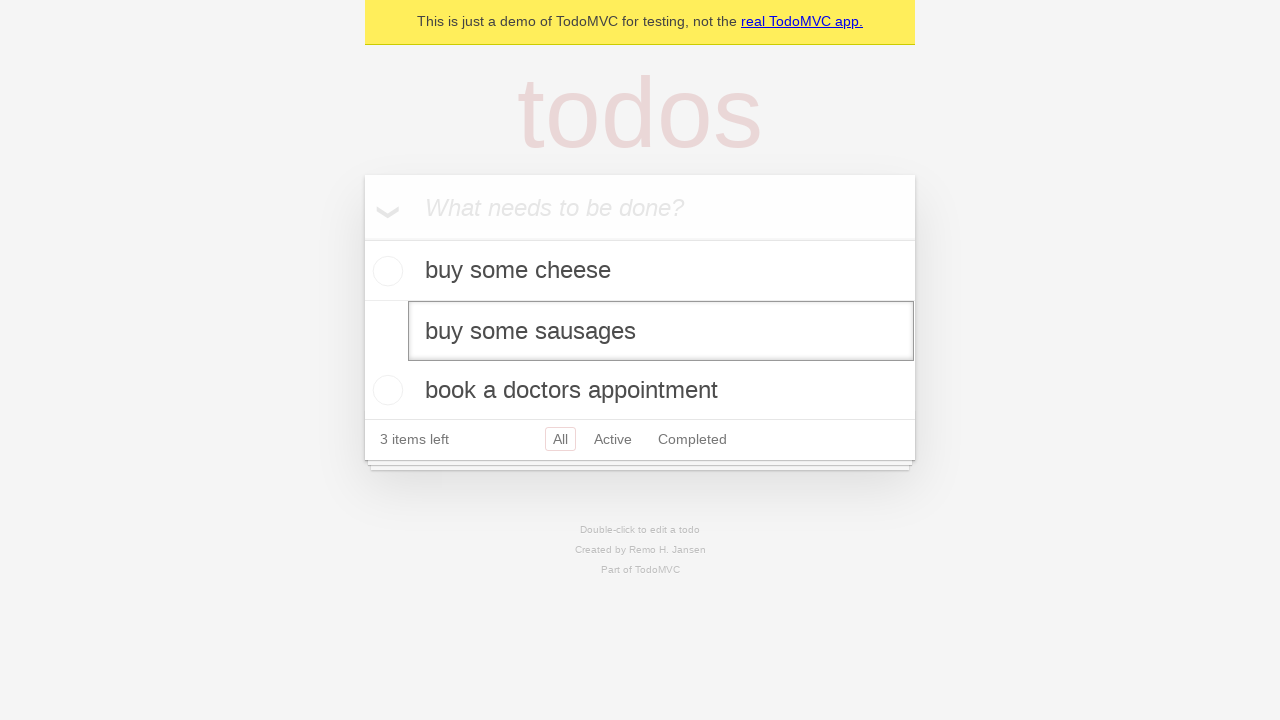

Pressed Enter to save the edited todo on .todo-list li >> nth=1 >> .edit
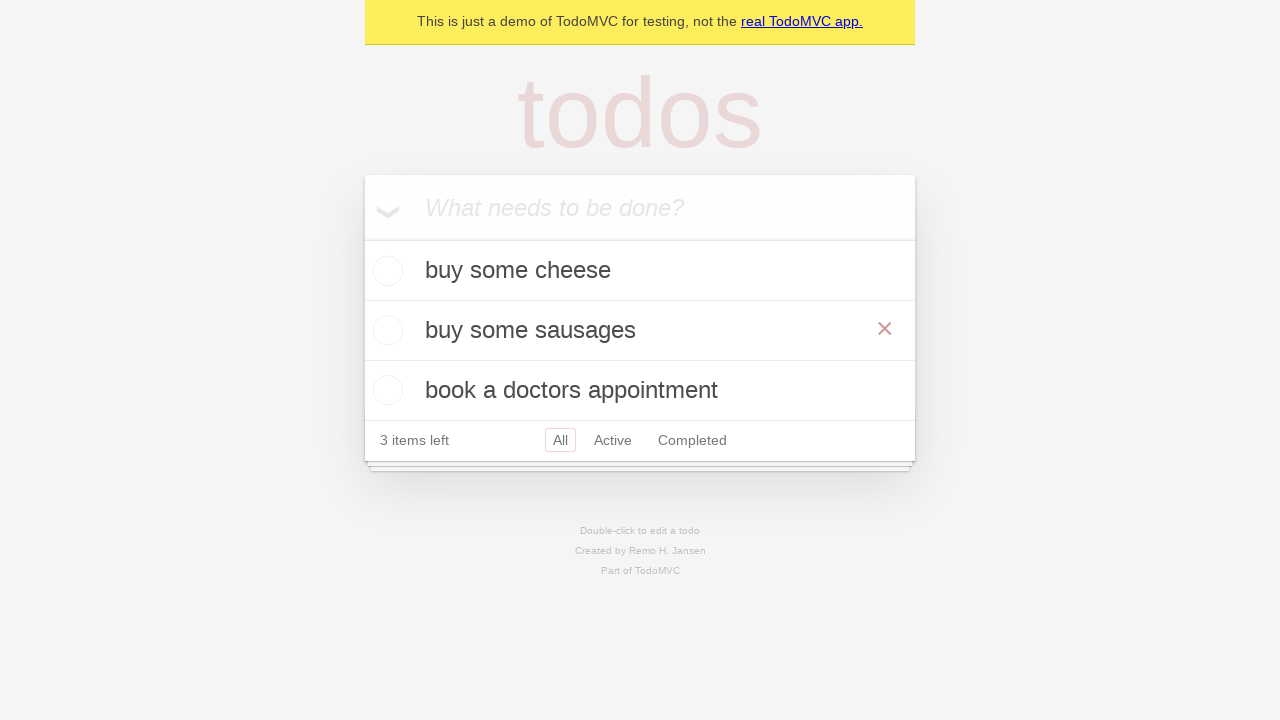

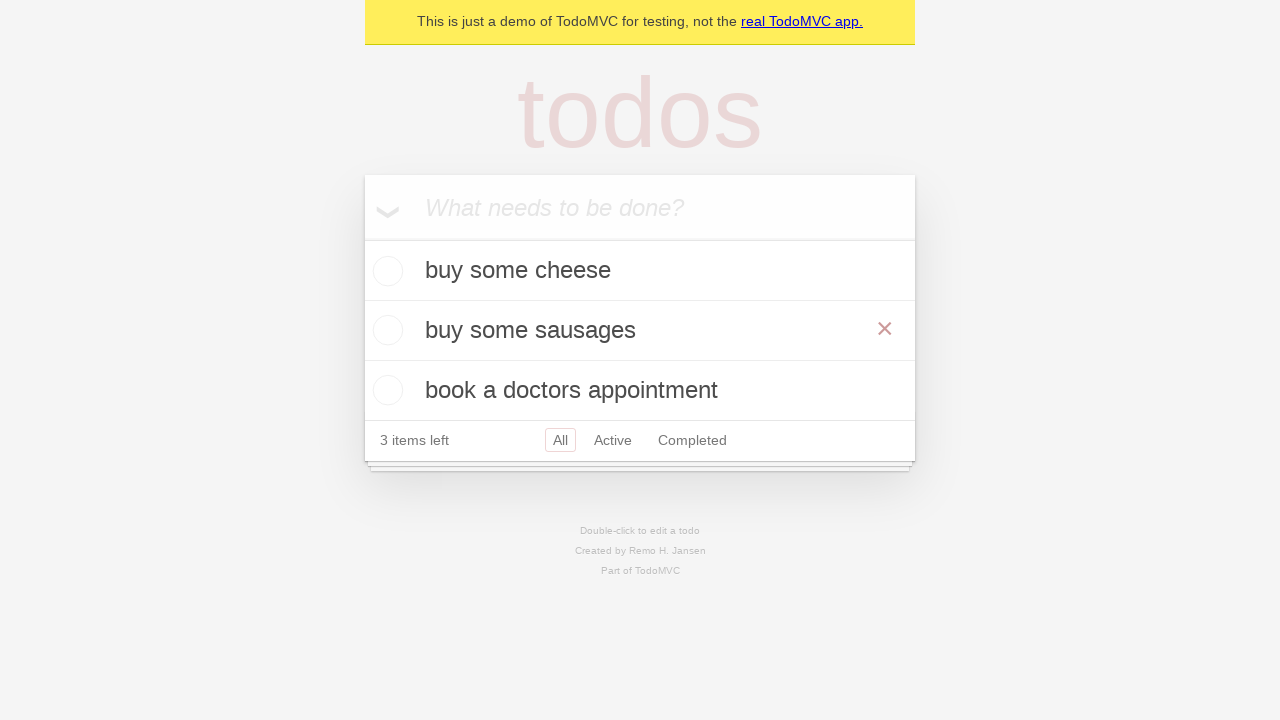